Tests various Selenium locator strategies on a practice website by attempting login, triggering forgot password flow, filling reset form fields, and then successfully logging in with correct credentials.

Starting URL: https://rahulshettyacademy.com/locatorspractice/

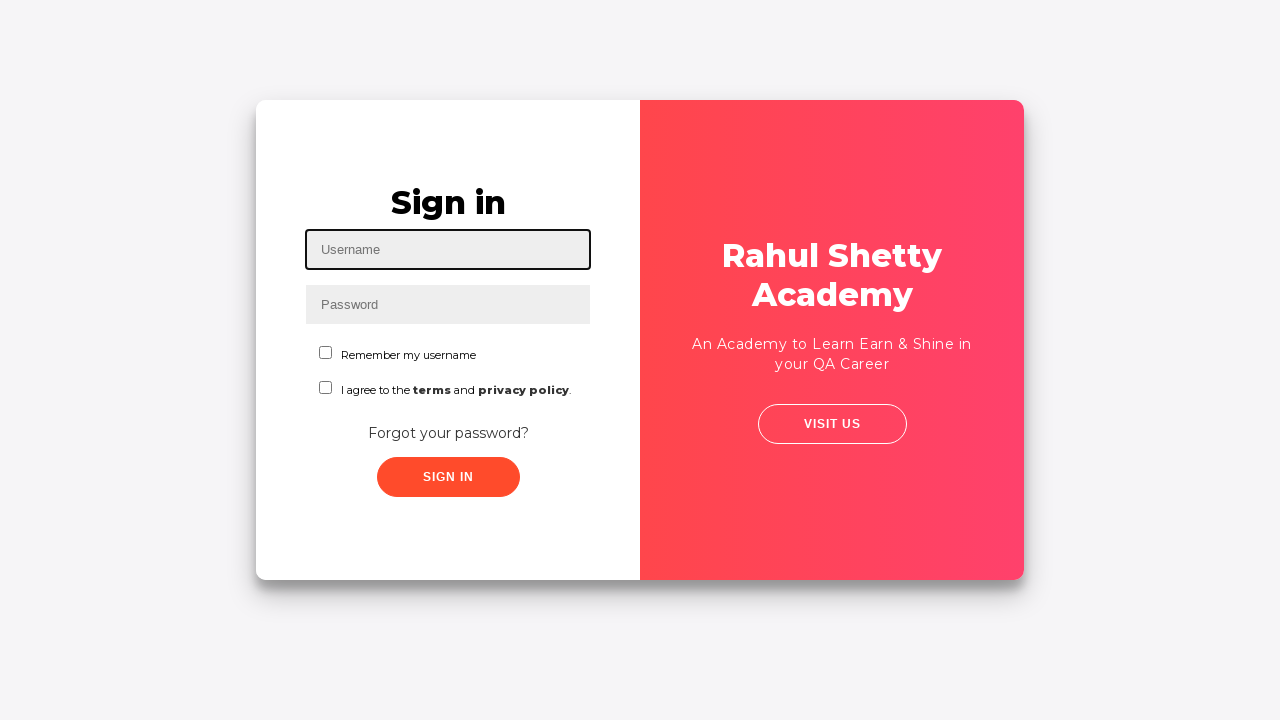

Filled username field with 'rahul' on #inputUsername
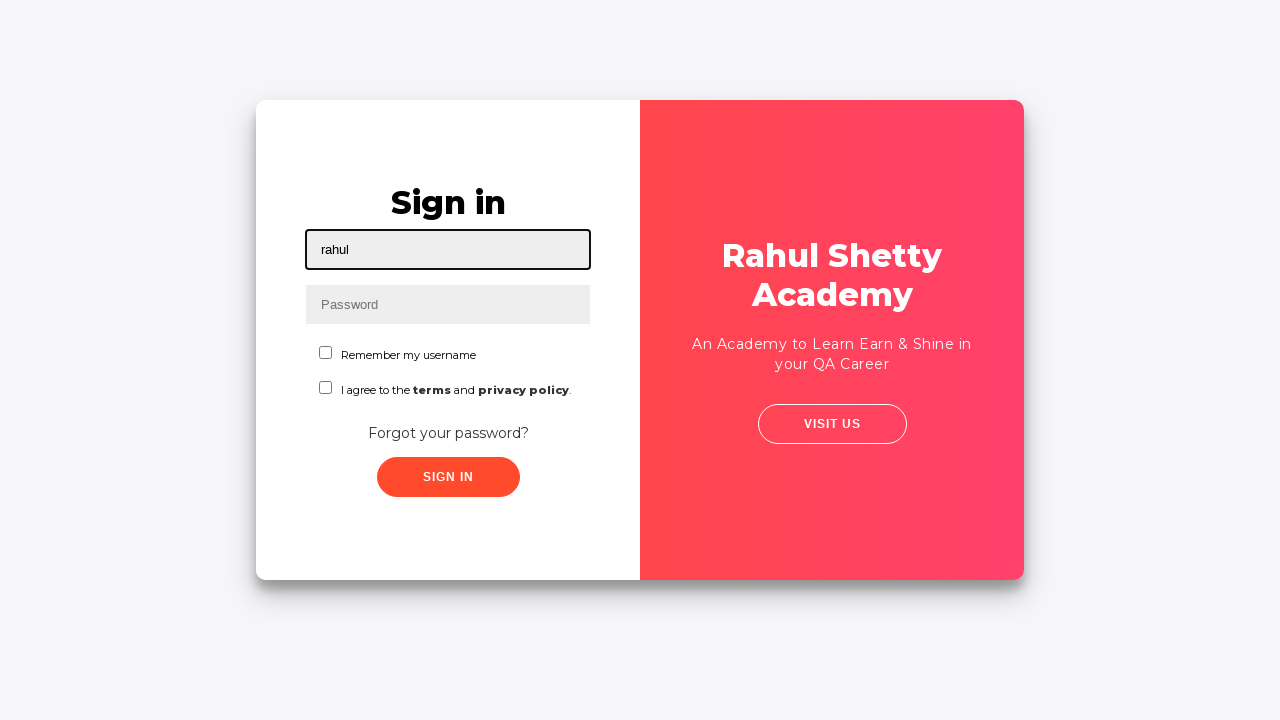

Filled password field with incorrect password 'hello123' on input[name='inputPassword']
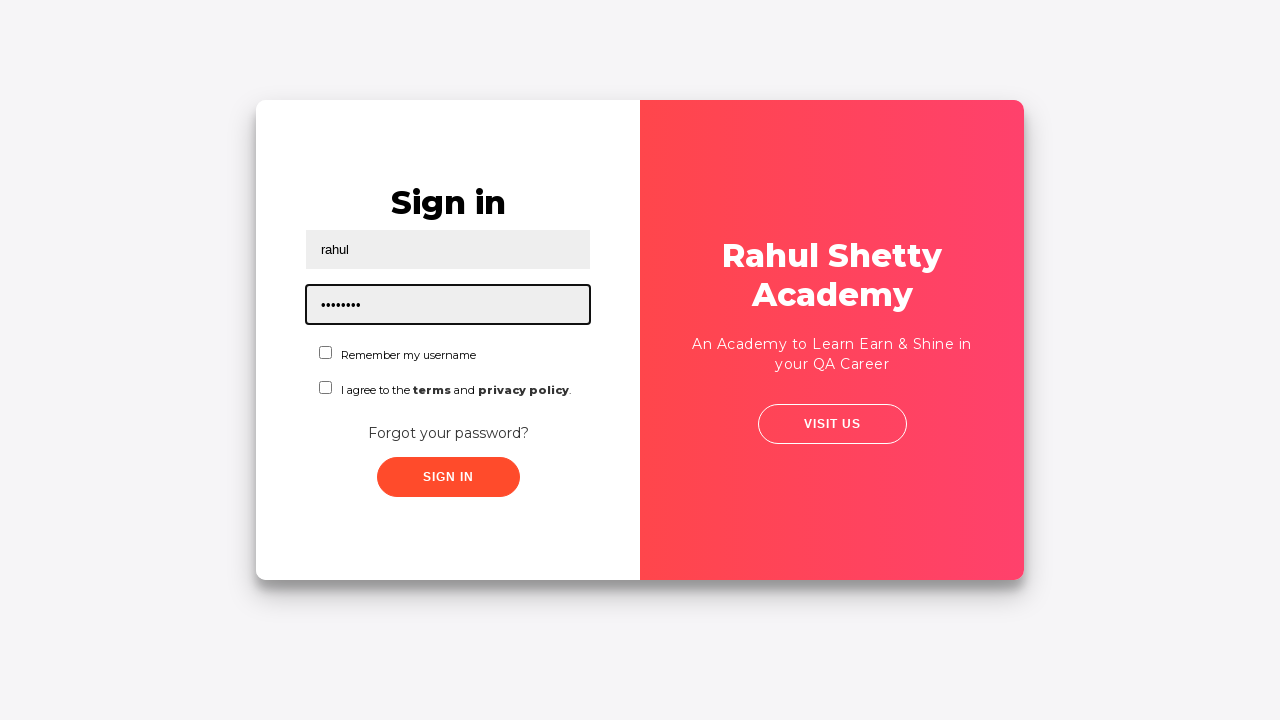

Clicked sign in button at (448, 477) on .signInBtn
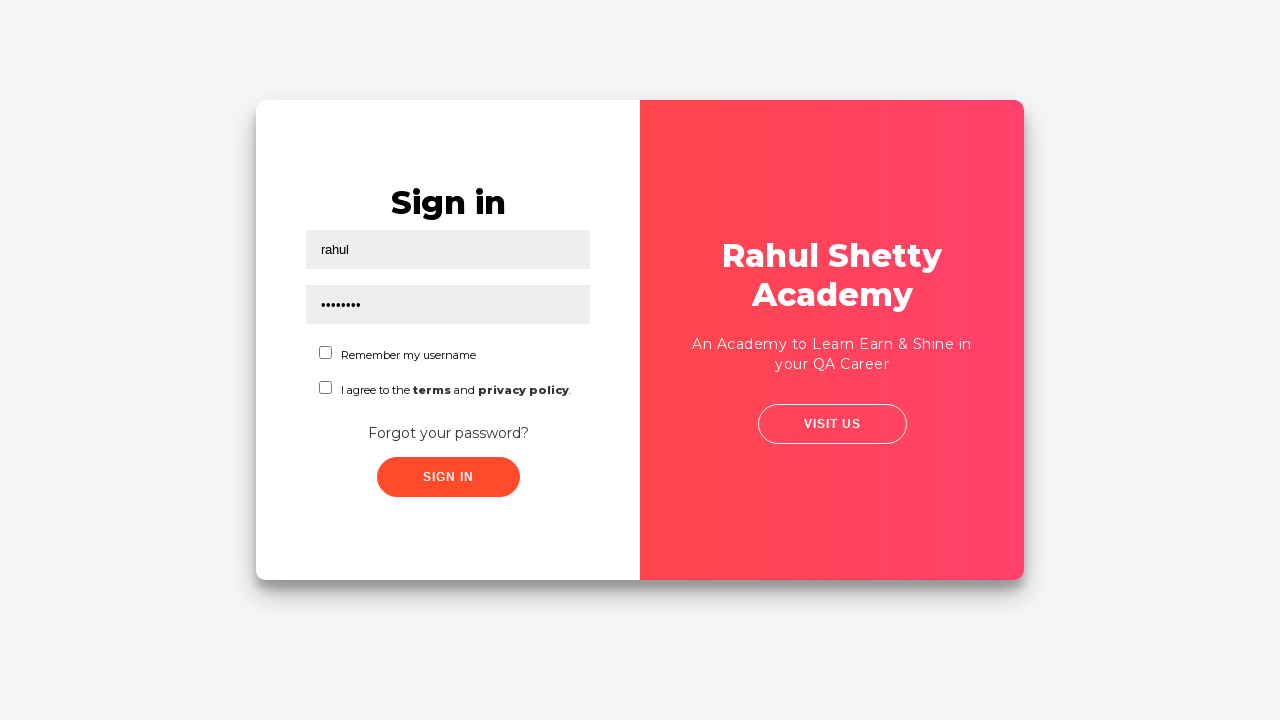

Error message appeared on login failure
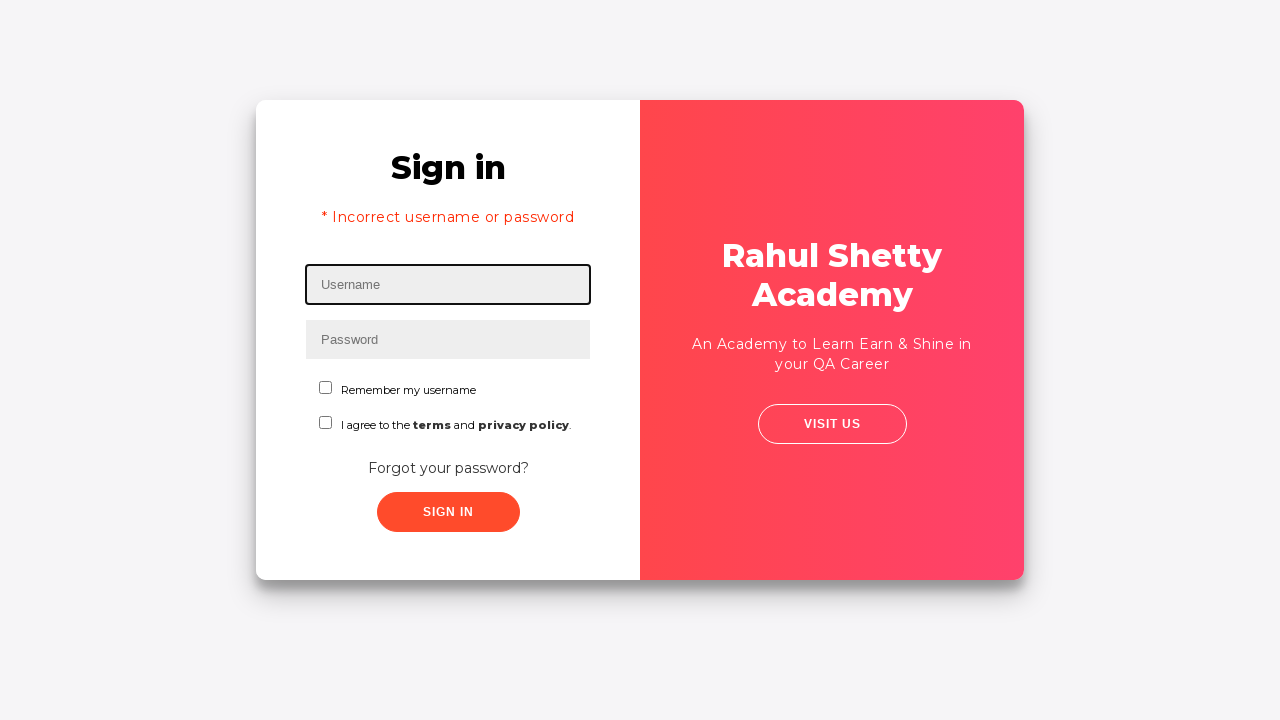

Clicked 'Forgot your password?' link at (448, 468) on text=Forgot your password?
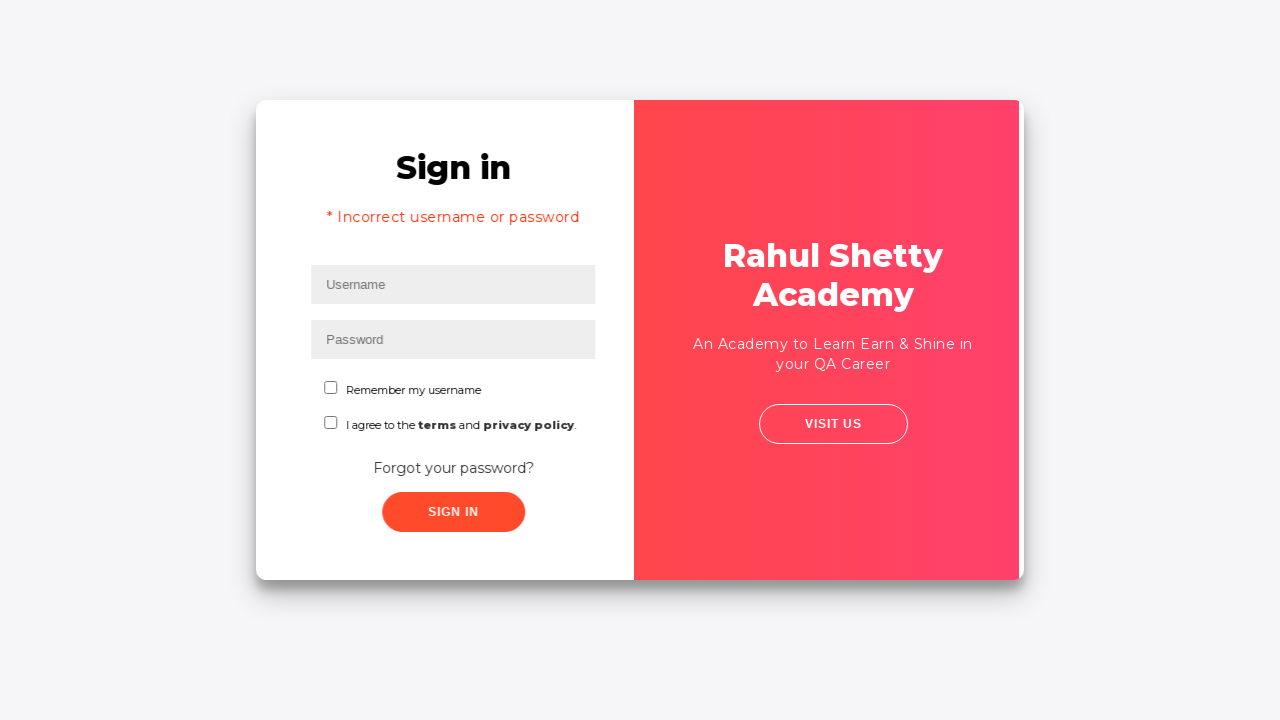

Waited for forgot password form to load
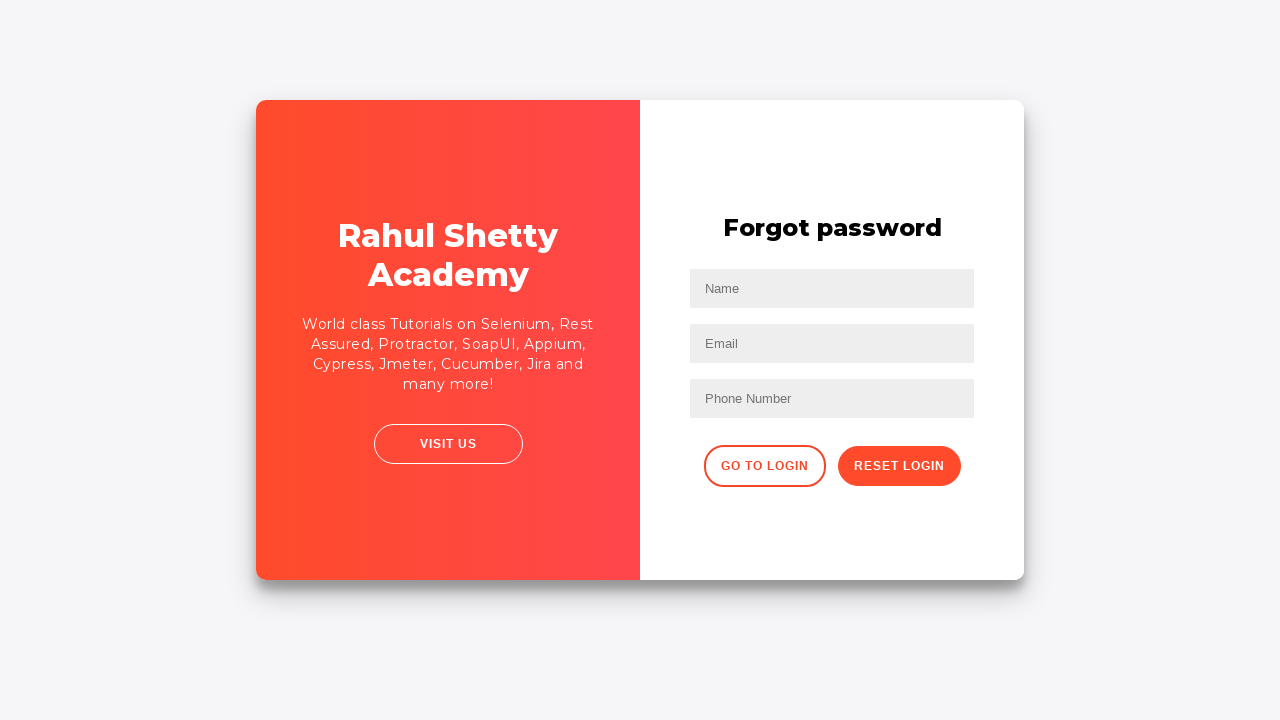

Filled name field with 'John' on input[placeholder='Name']
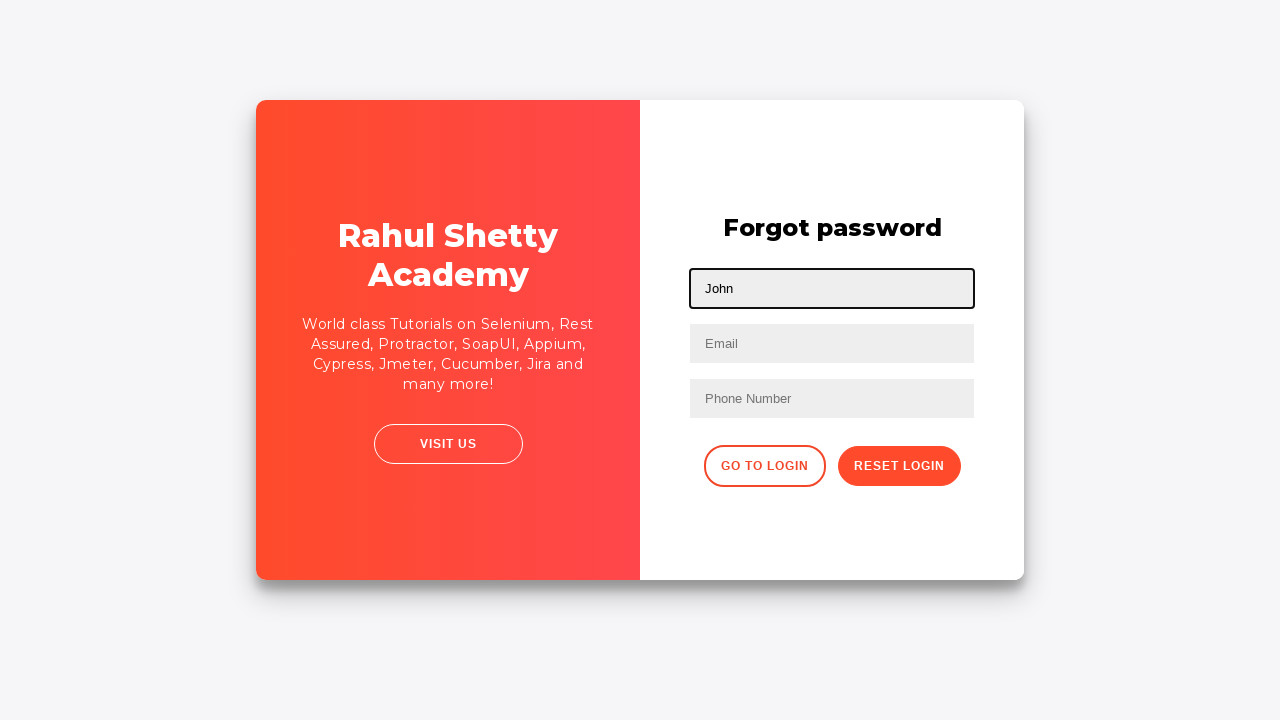

Filled email field with 'john@rsa.com' on input[placeholder='Email']
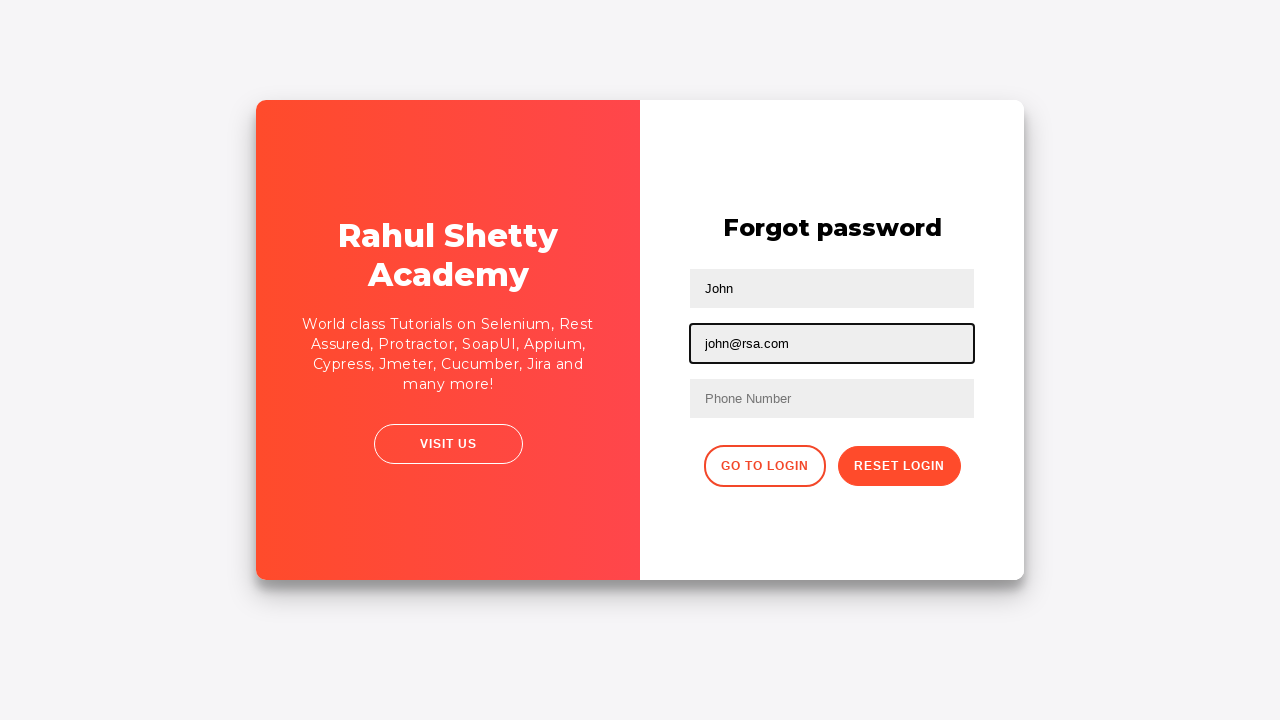

Cleared second text input field on input[type='text'] >> nth=1
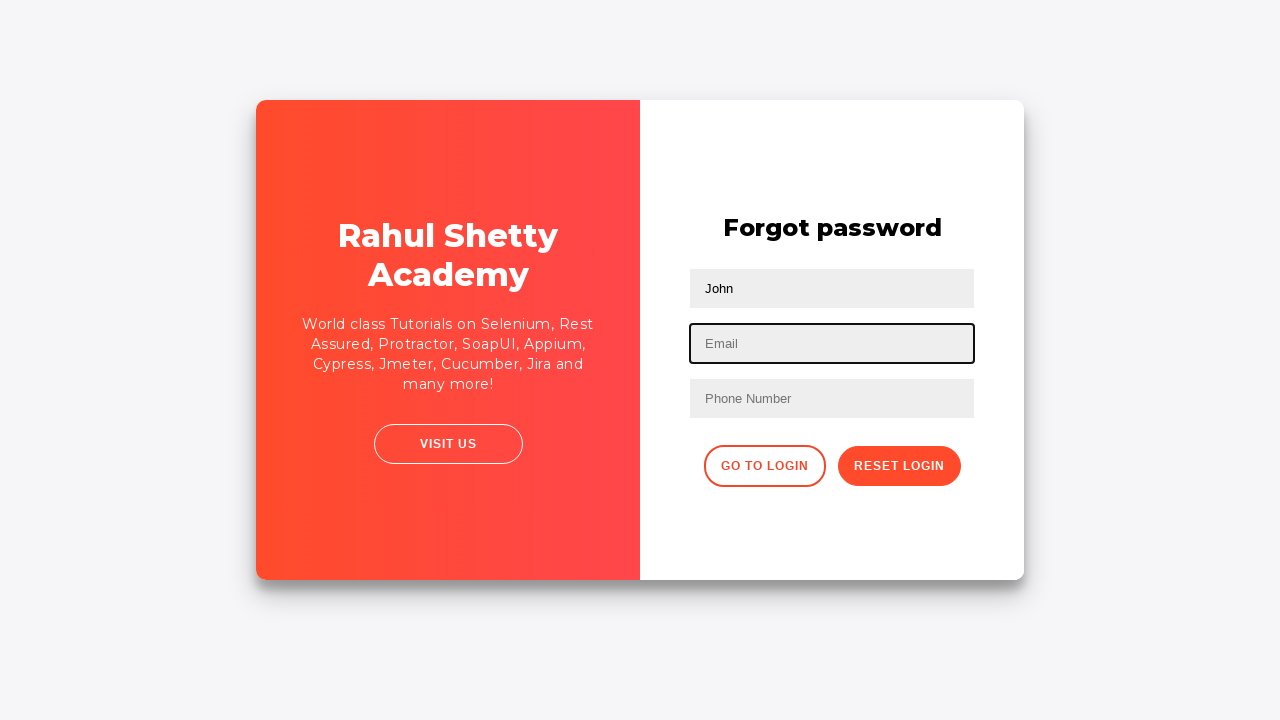

Filled third text input with 'john@gmail.com' on input[type='text']:nth-child(3)
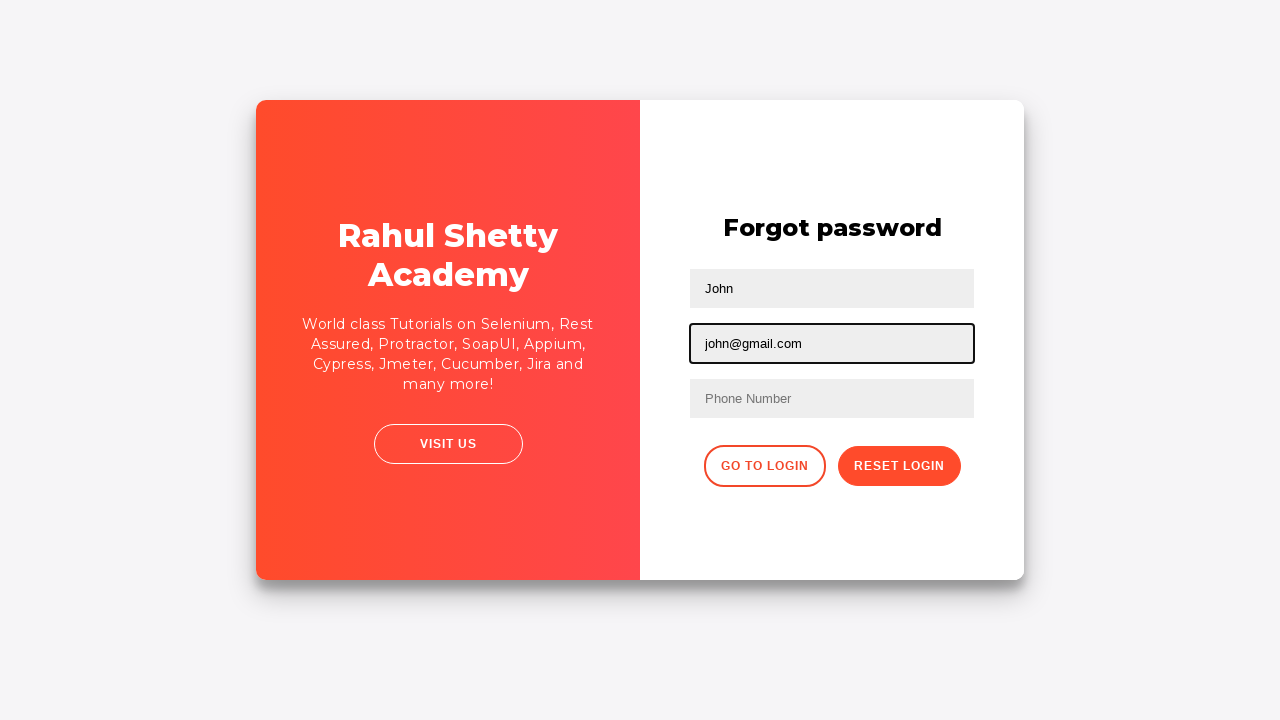

Filled phone number field with '9864353253' on form input >> nth=2
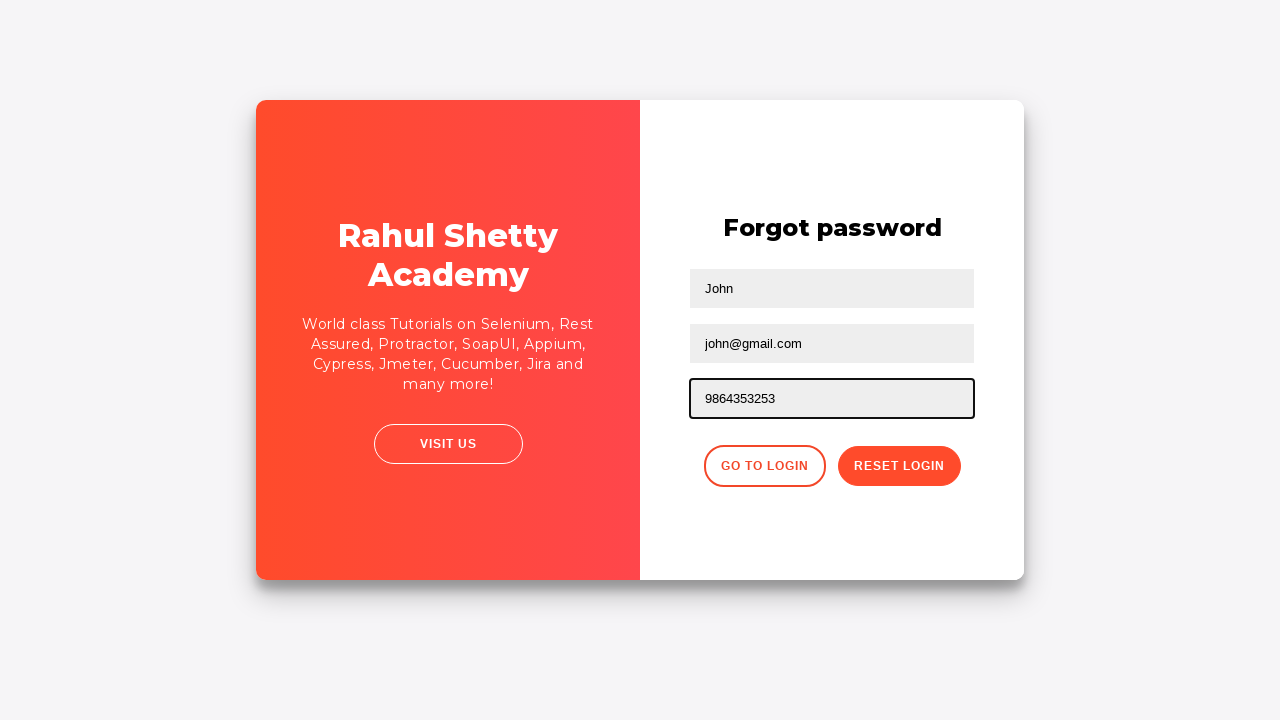

Clicked reset password button at (899, 466) on .reset-pwd-btn
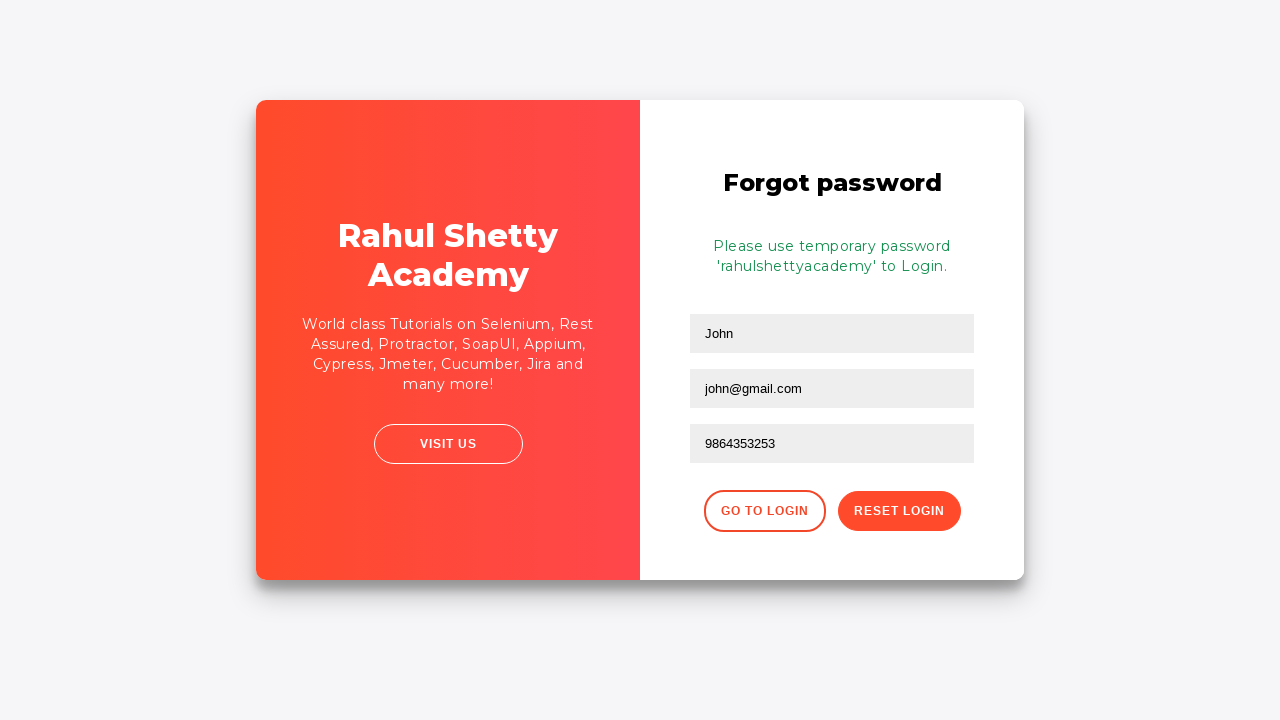

Password reset success message appeared
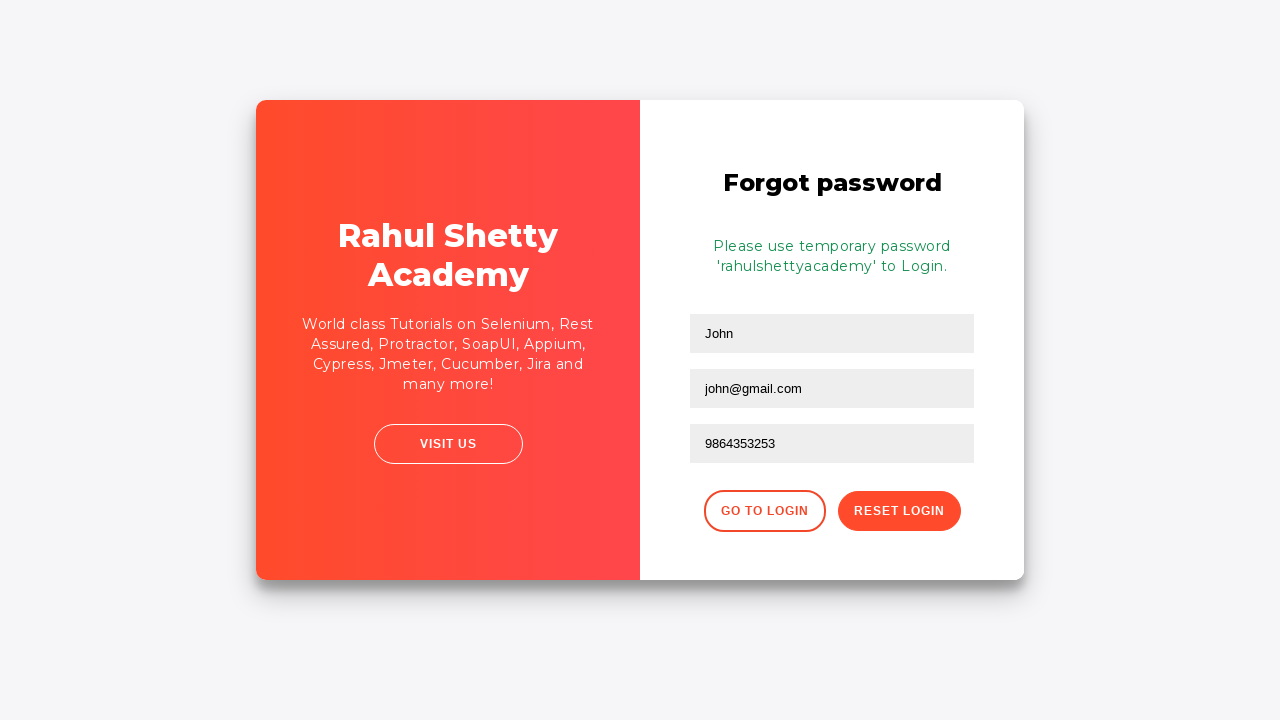

Clicked 'Go to Login' button at (764, 511) on .forgot-pwd-btn-conainer button >> nth=0
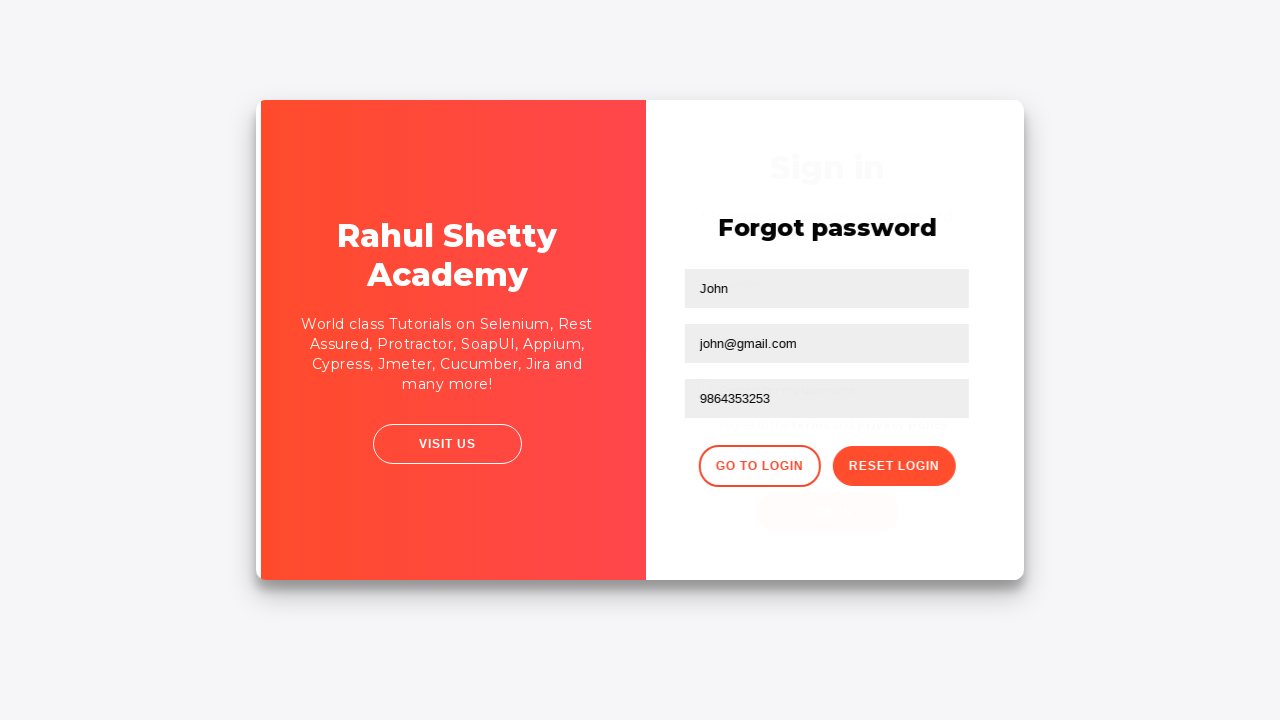

Waited for login form to reappear
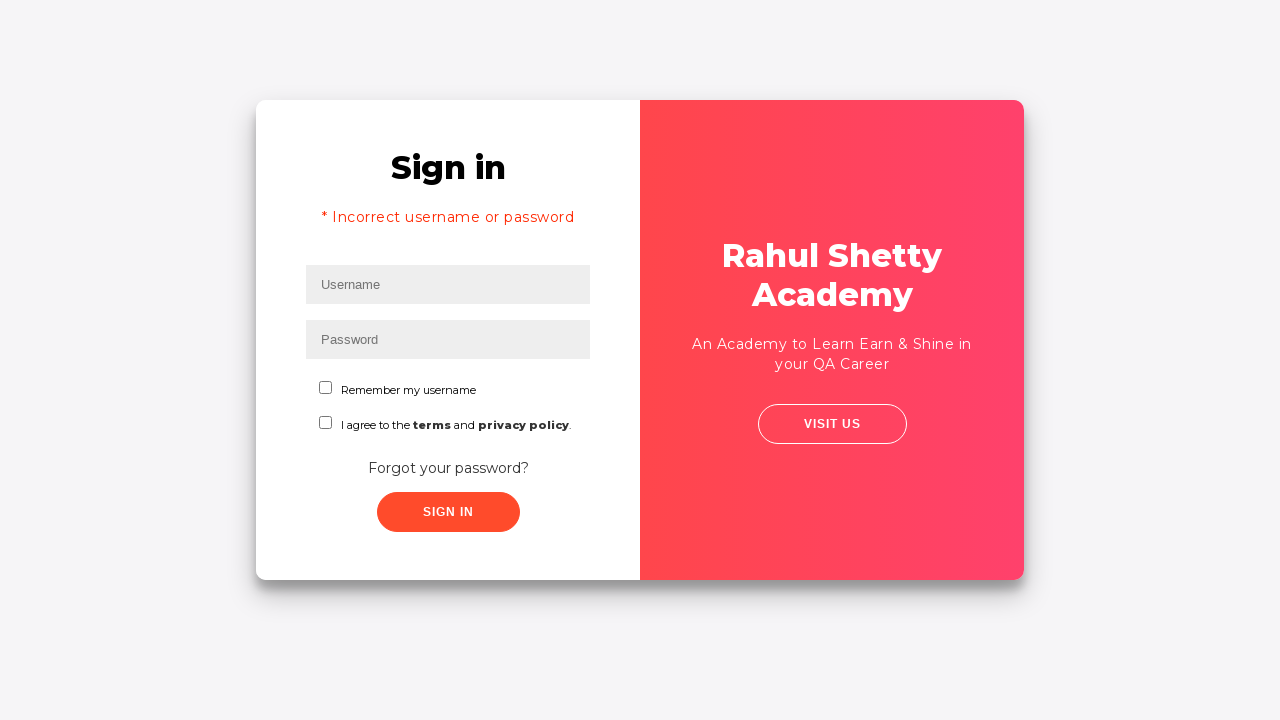

Filled username field with 'rahul' for successful login attempt on #inputUsername
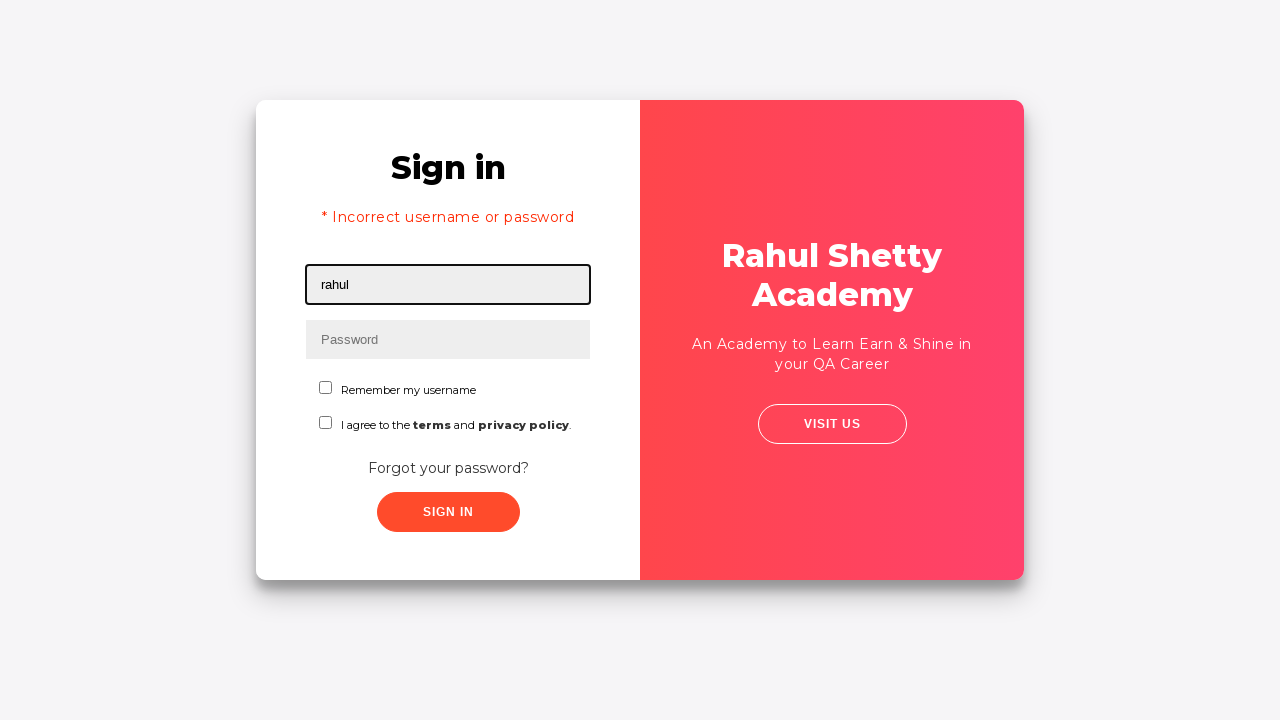

Filled password field with correct password 'rahulshettyacademy' on input[type*='pass']
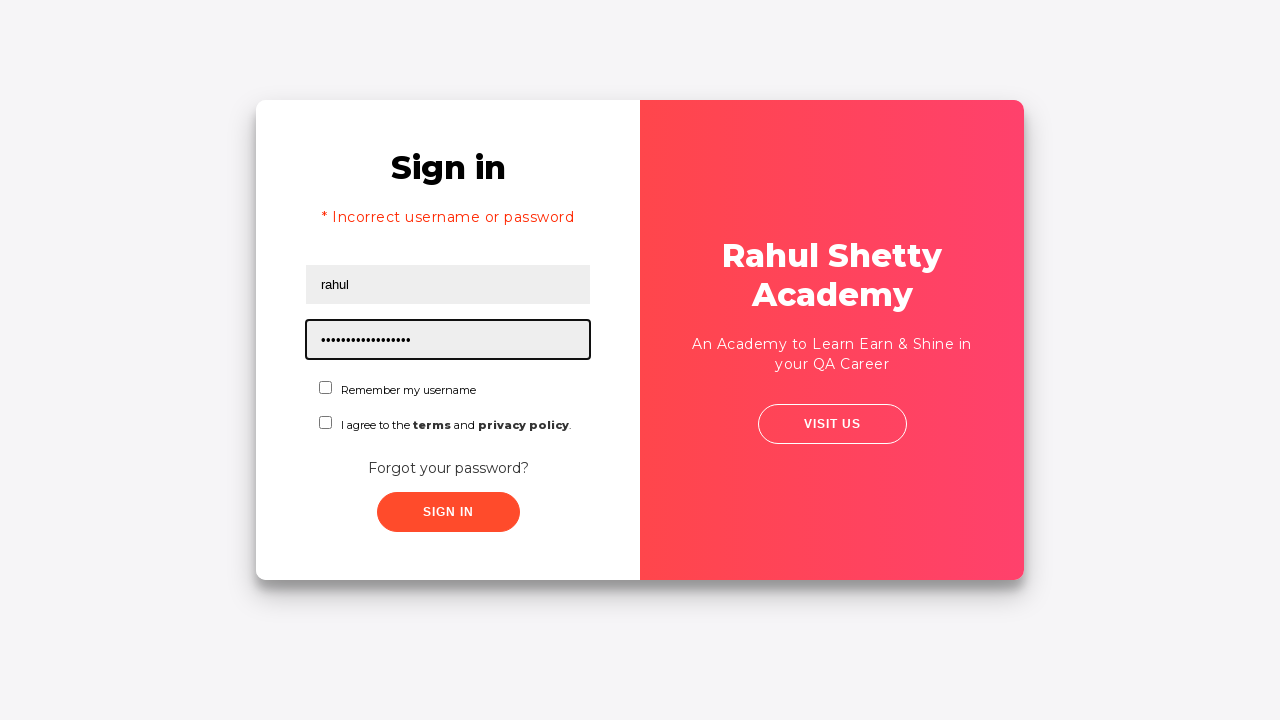

Checked the checkbox at (326, 388) on #chkboxOne
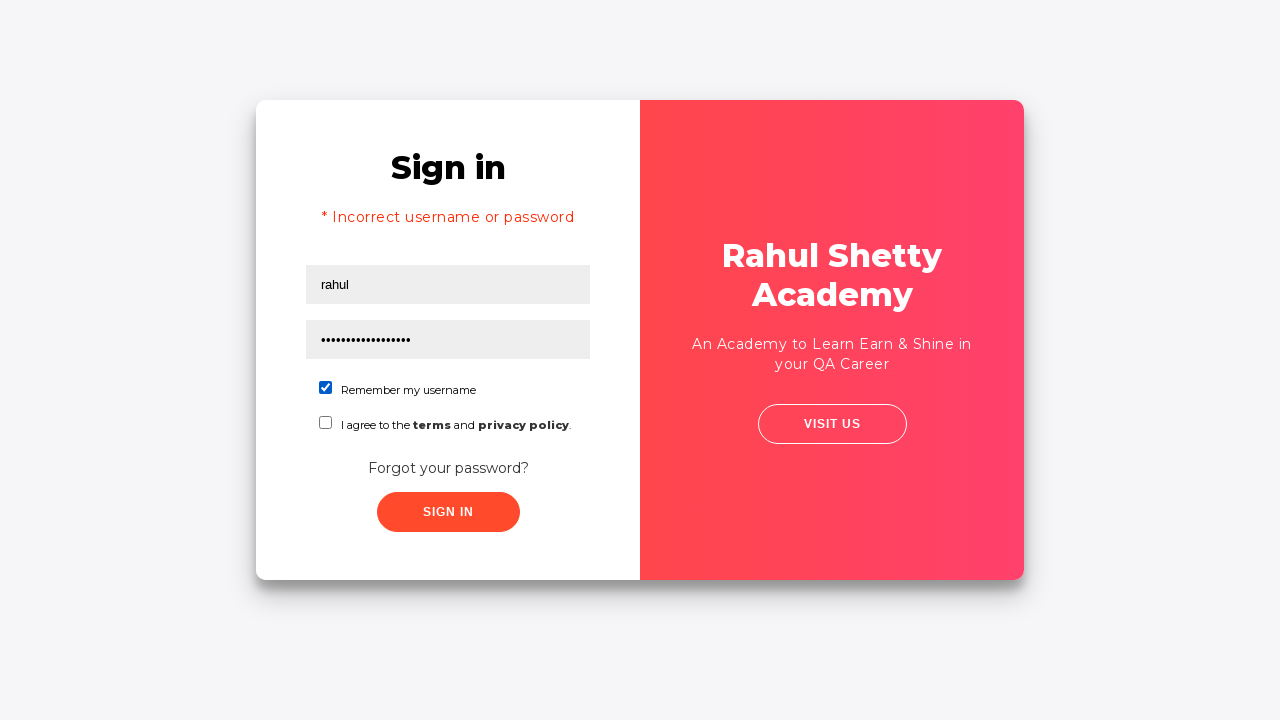

Clicked submit button for login at (448, 512) on button.submit
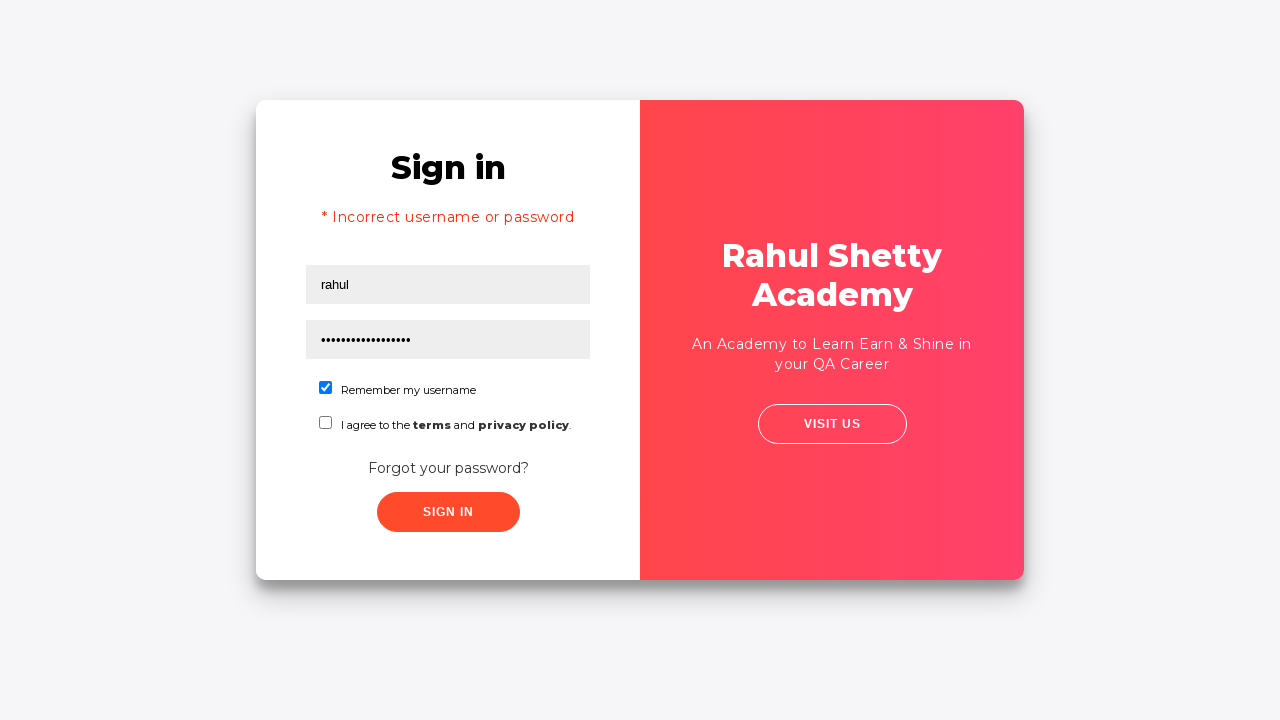

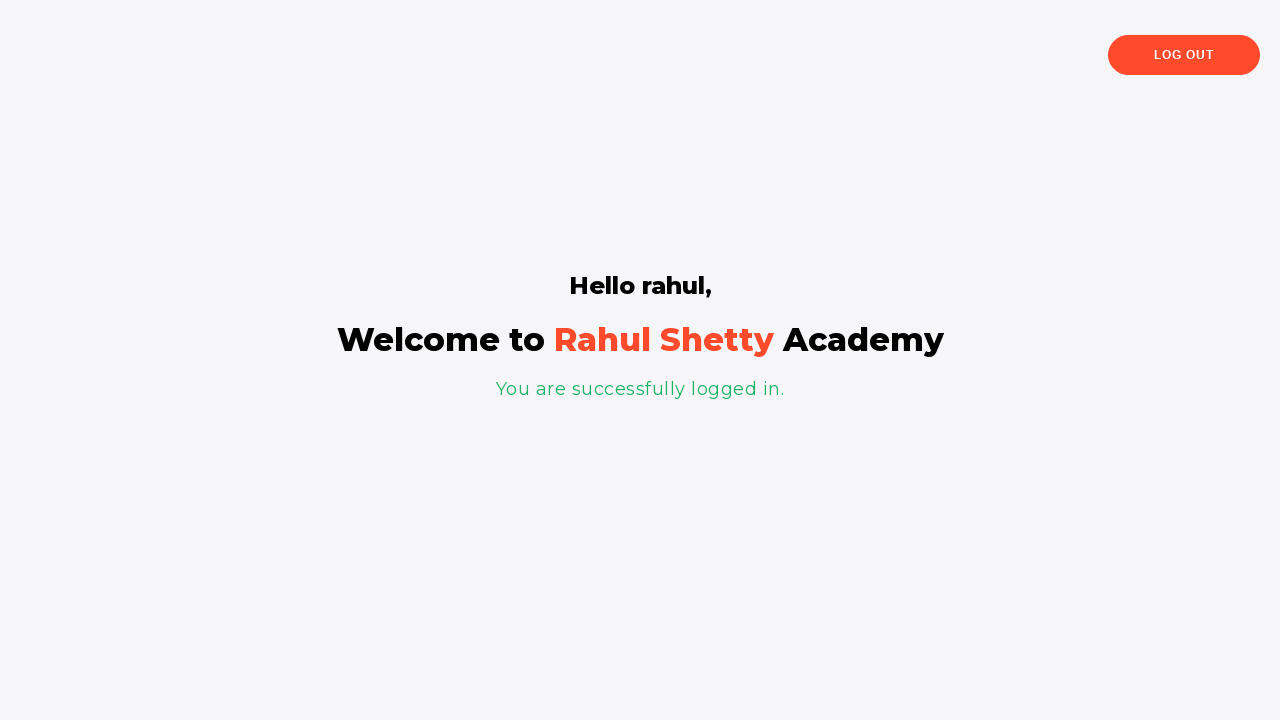